Navigates to Flipkart homepage and maximizes the browser window to verify the page loads correctly

Starting URL: https://www.flipkart.com

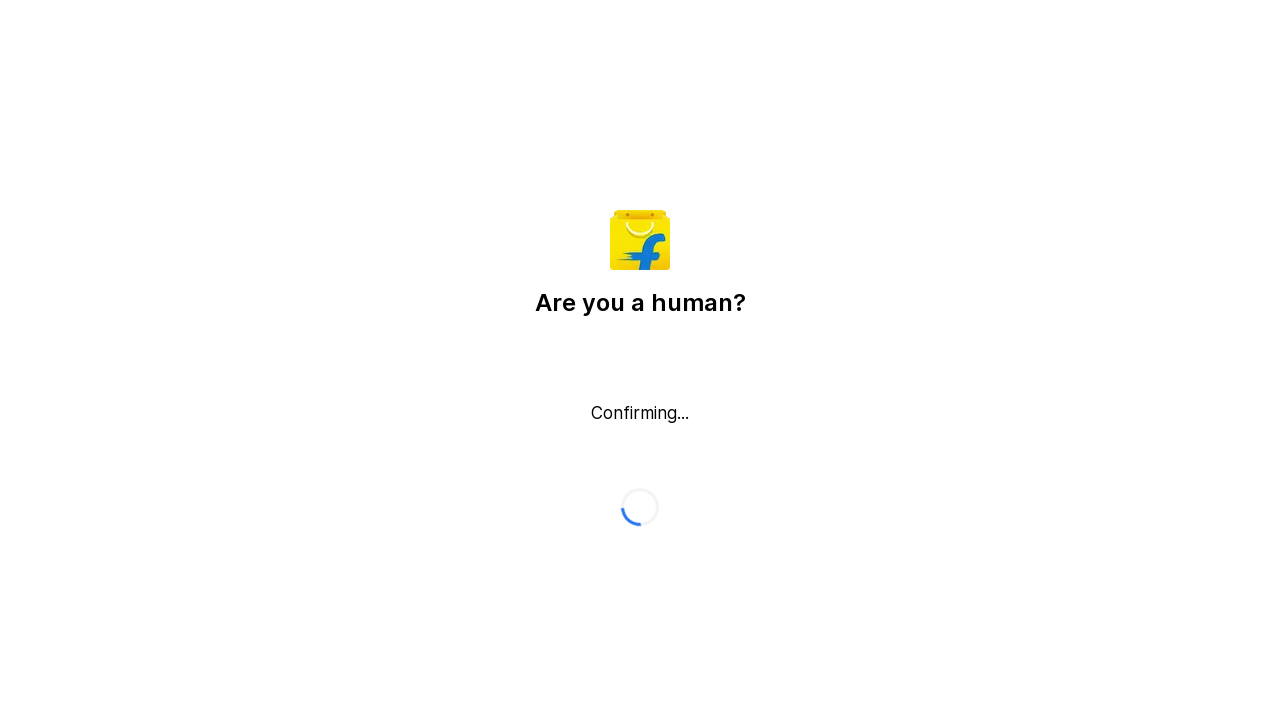

Waited for Flipkart homepage to load (DOM content loaded)
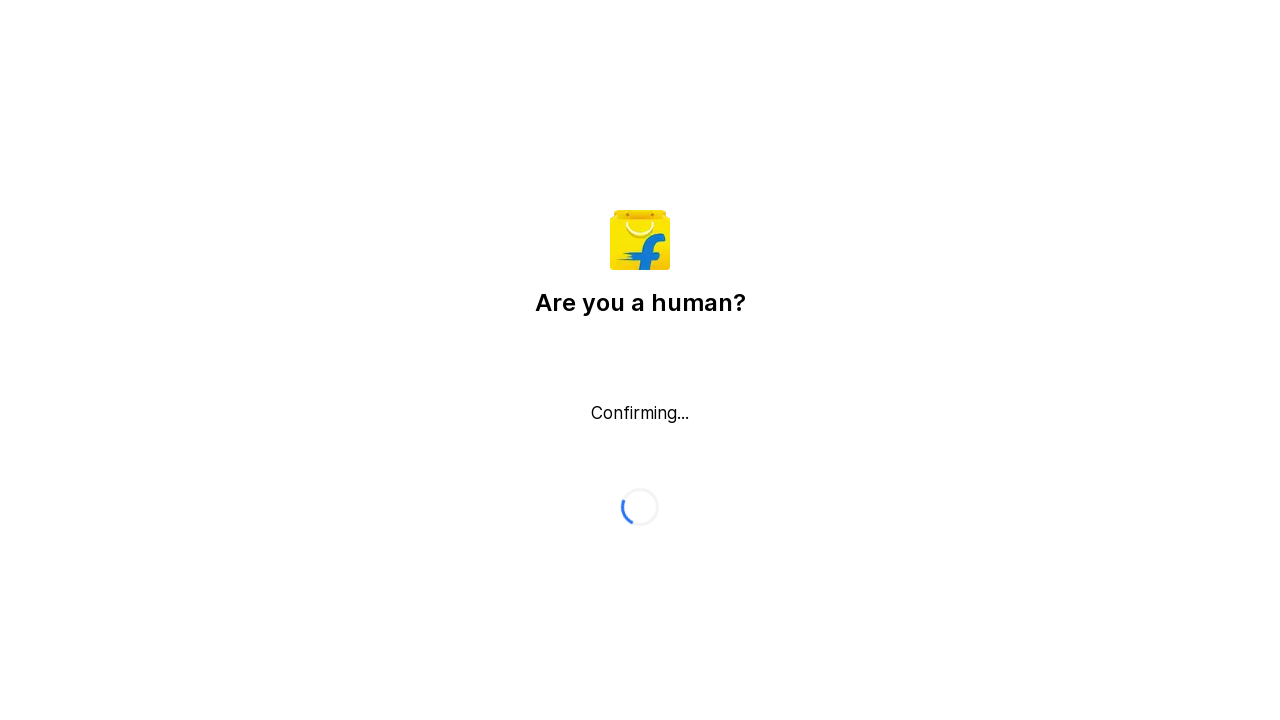

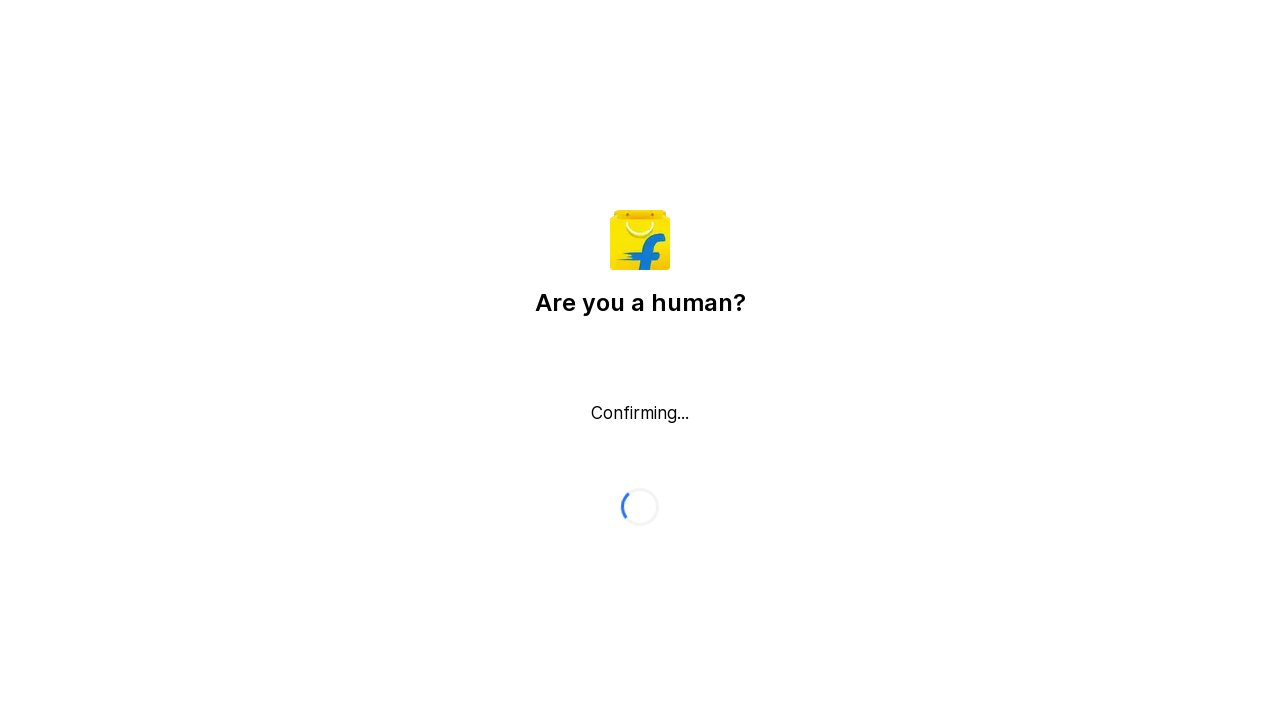